Tests the enable button functionality on a dynamic controls page by clicking Enable, waiting for the loading bar to disappear, and verifying the input box is enabled and "It's enabled!" message appears.

Starting URL: https://practice.cydeo.com/dynamic_controls

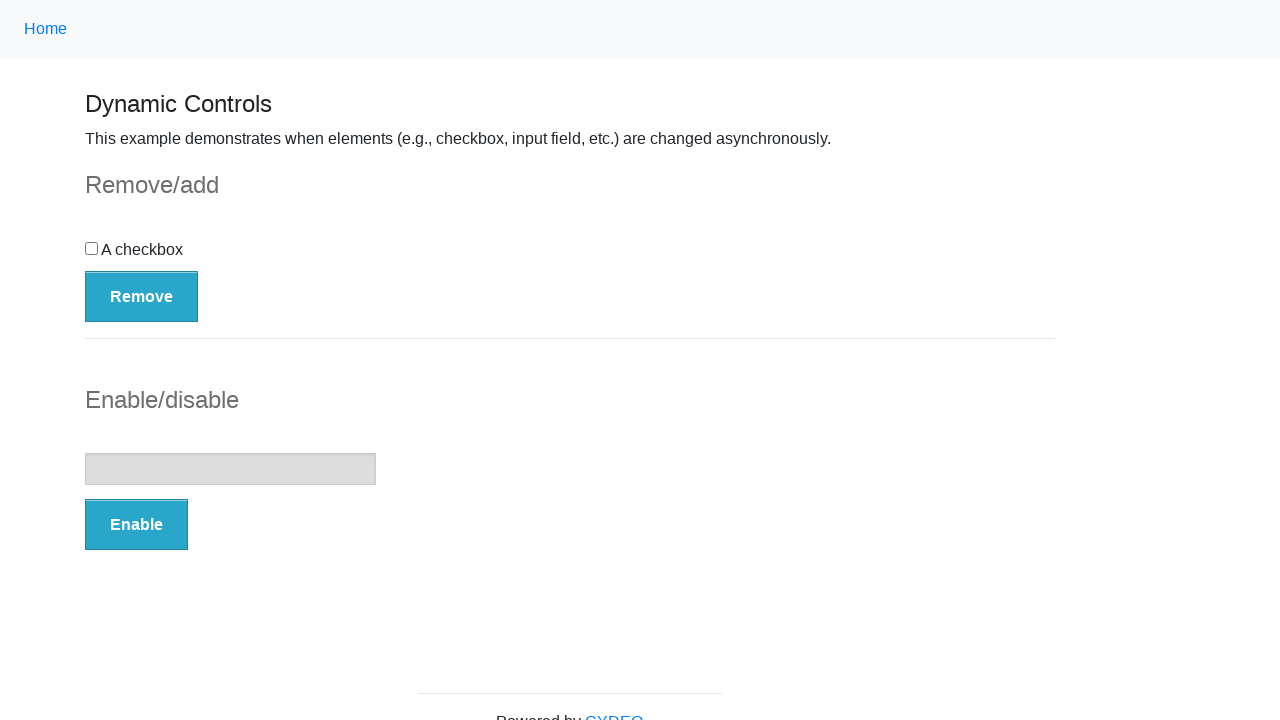

Clicked the Enable button at (136, 525) on button:has-text('Enable')
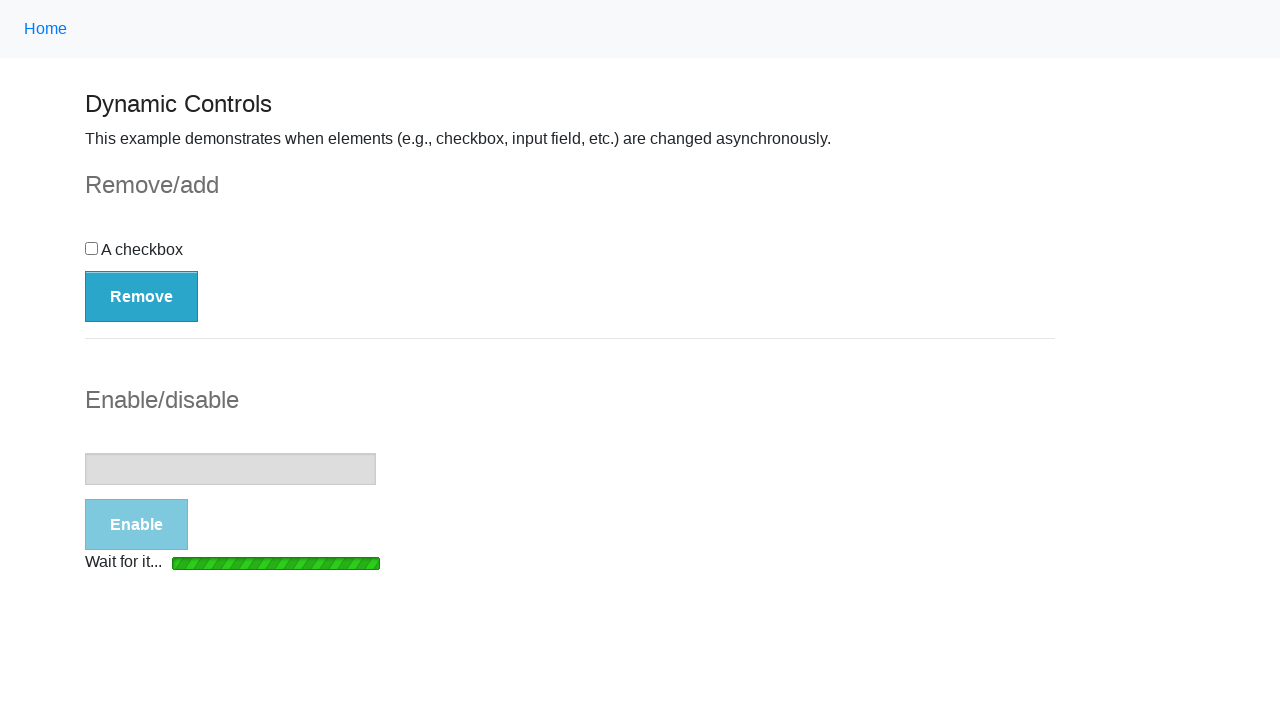

Loading bar disappeared
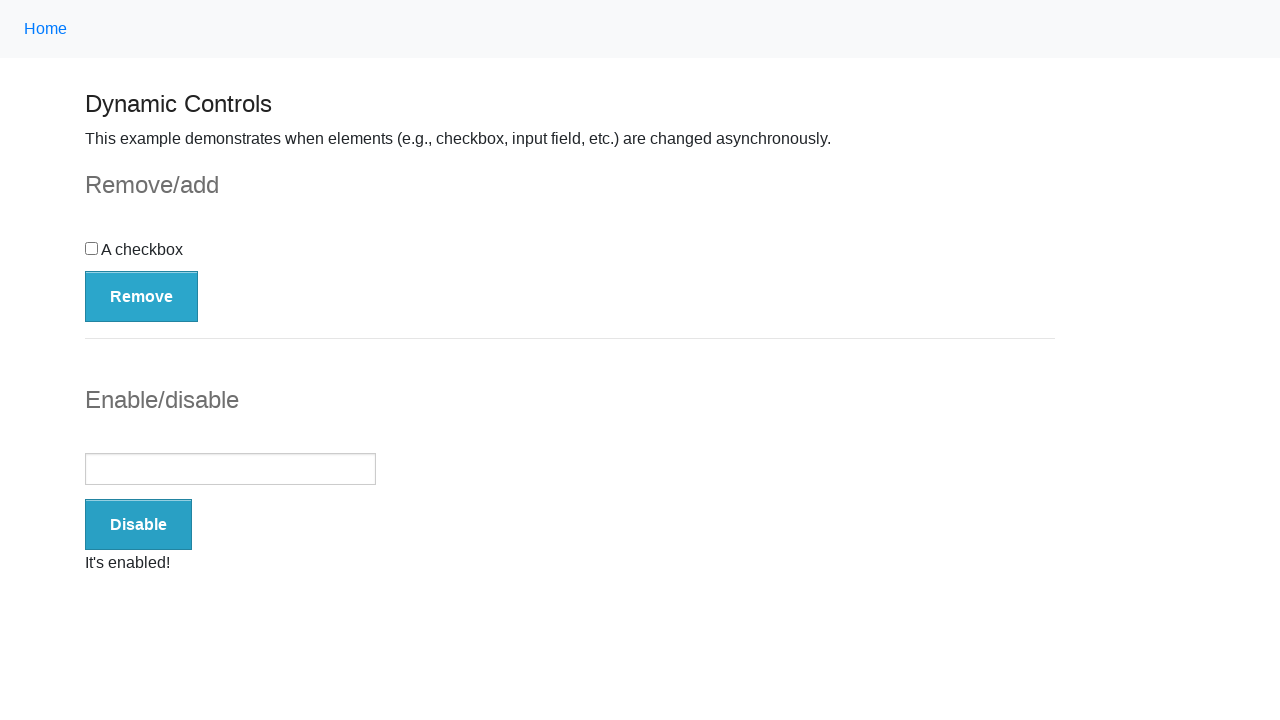

Verified input box is enabled
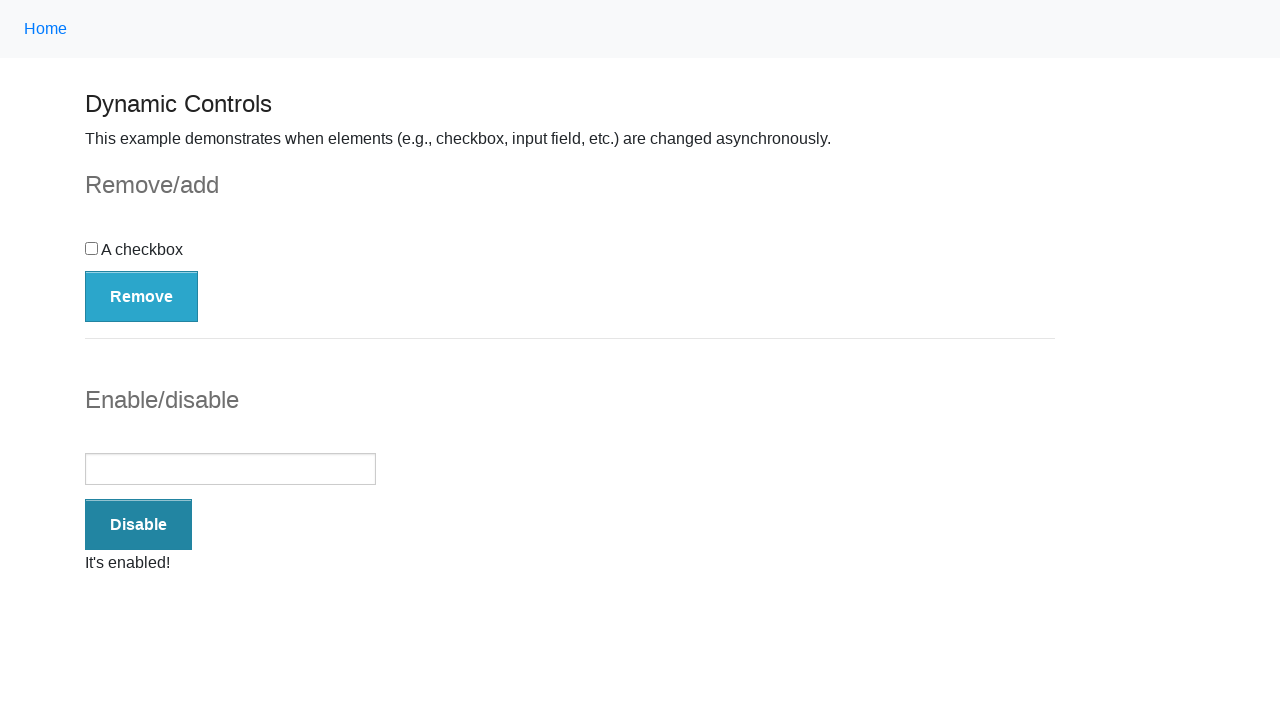

Success message element is visible
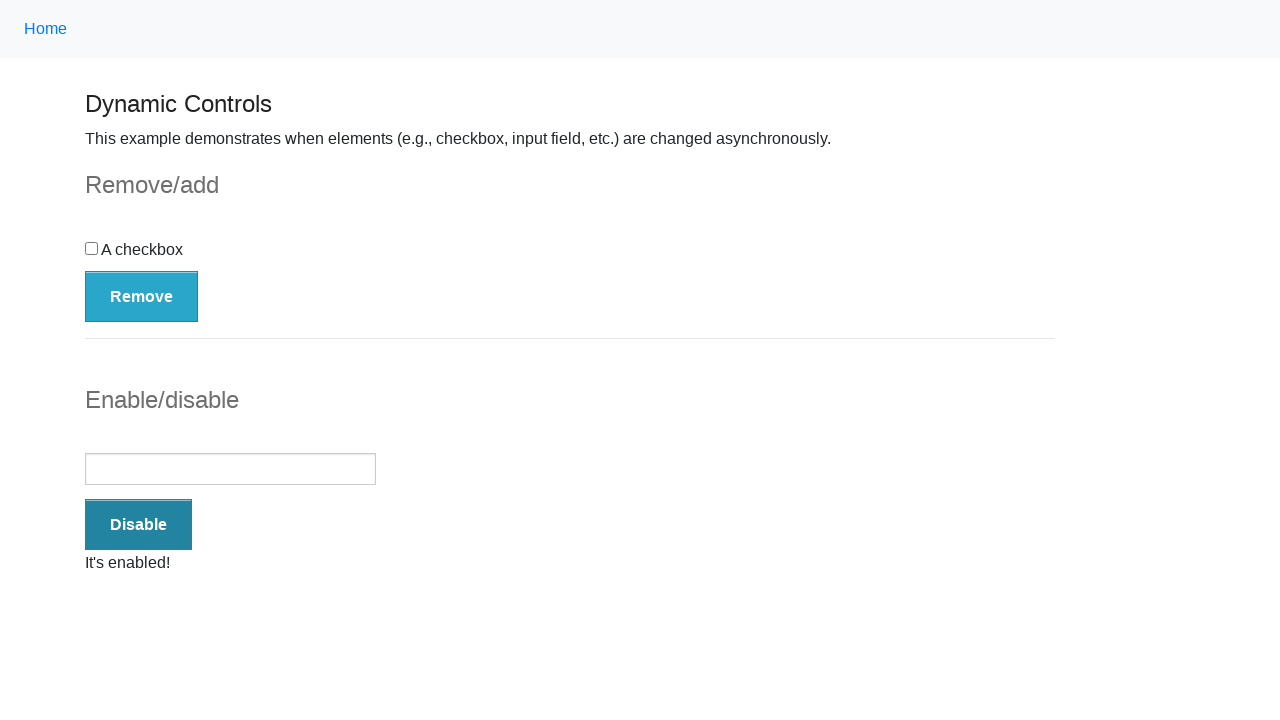

Verified 'It's enabled!' message is present
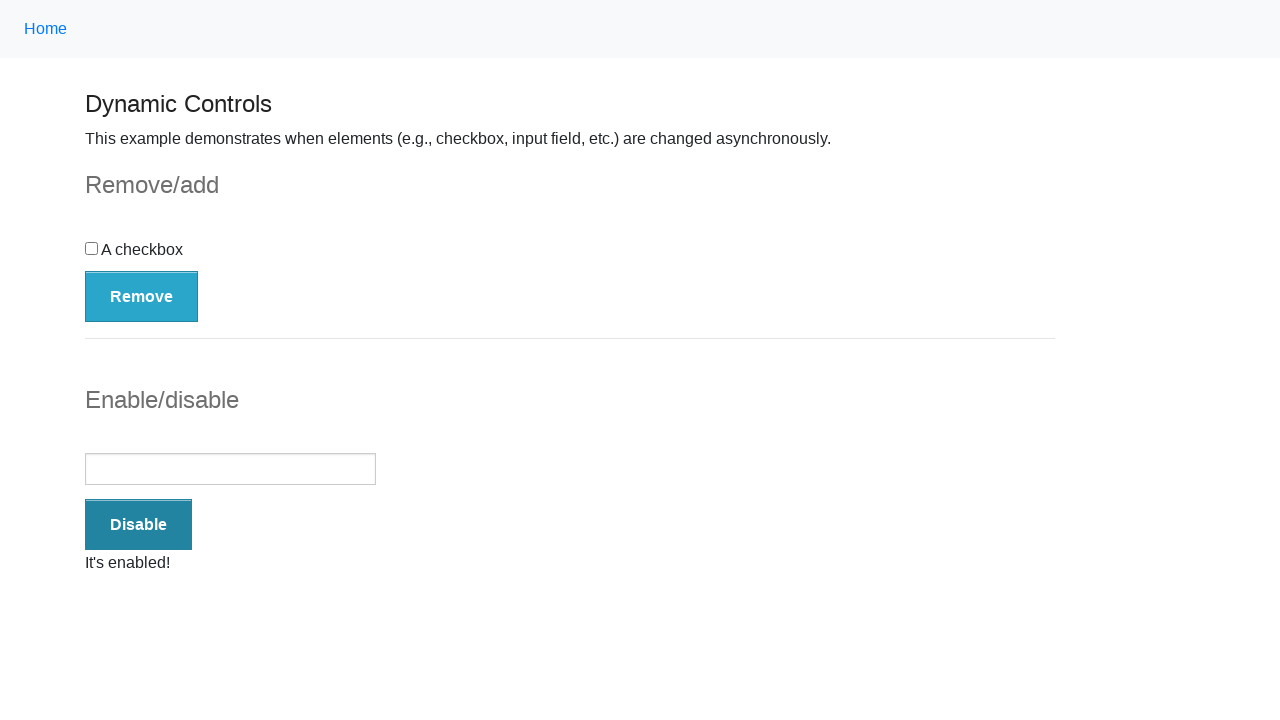

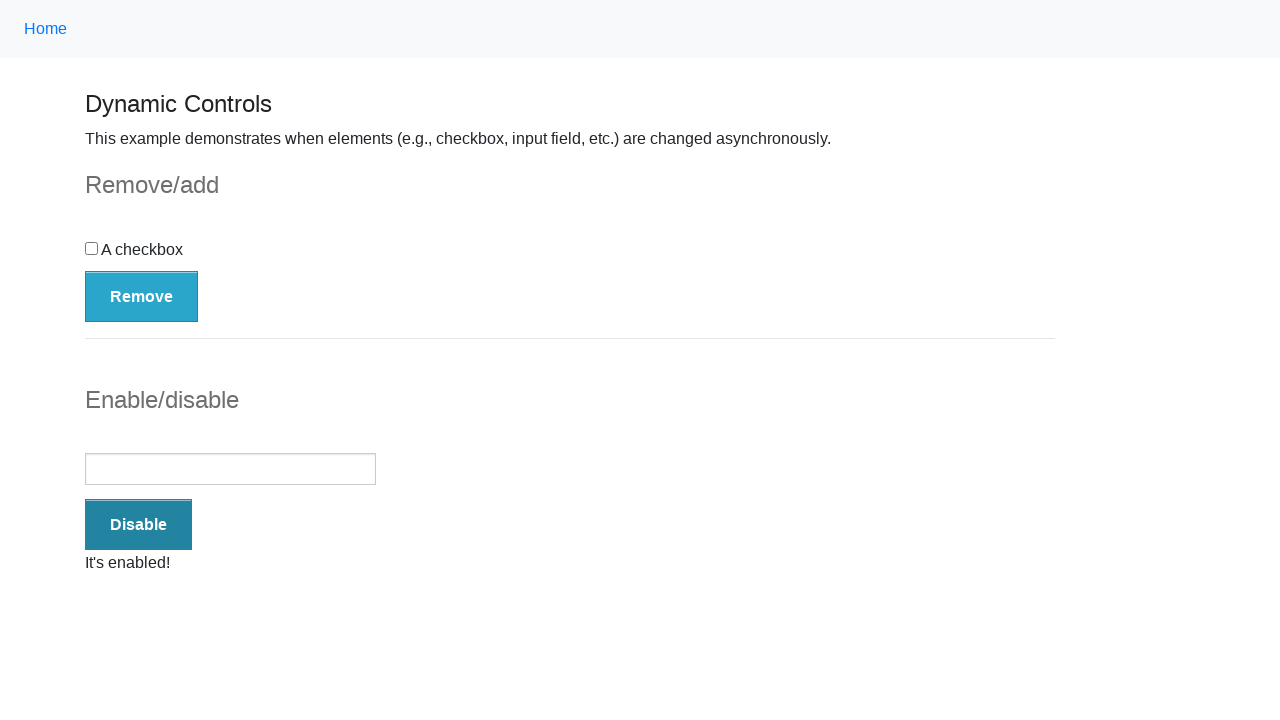